Tests keyboard input functionality by sending arrow key and verifying the result

Starting URL: https://the-internet.herokuapp.com/key_presses

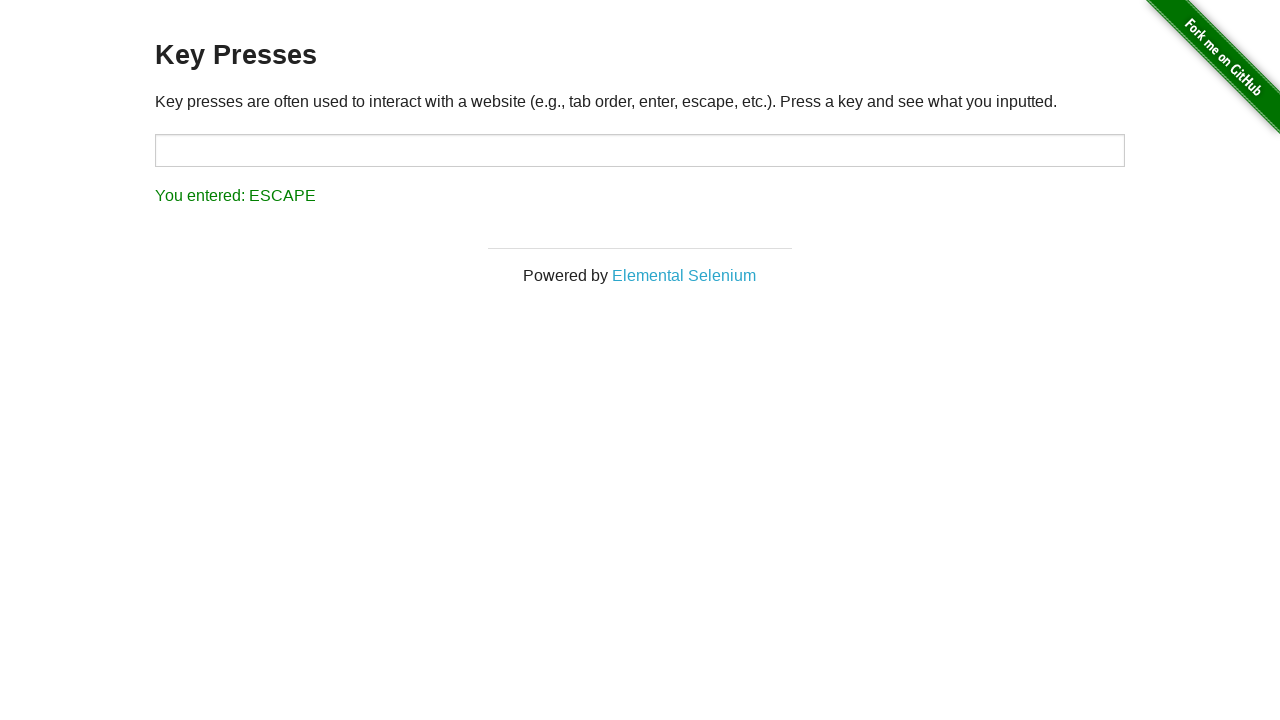

Clicked on input field to focus it at (640, 150) on #target
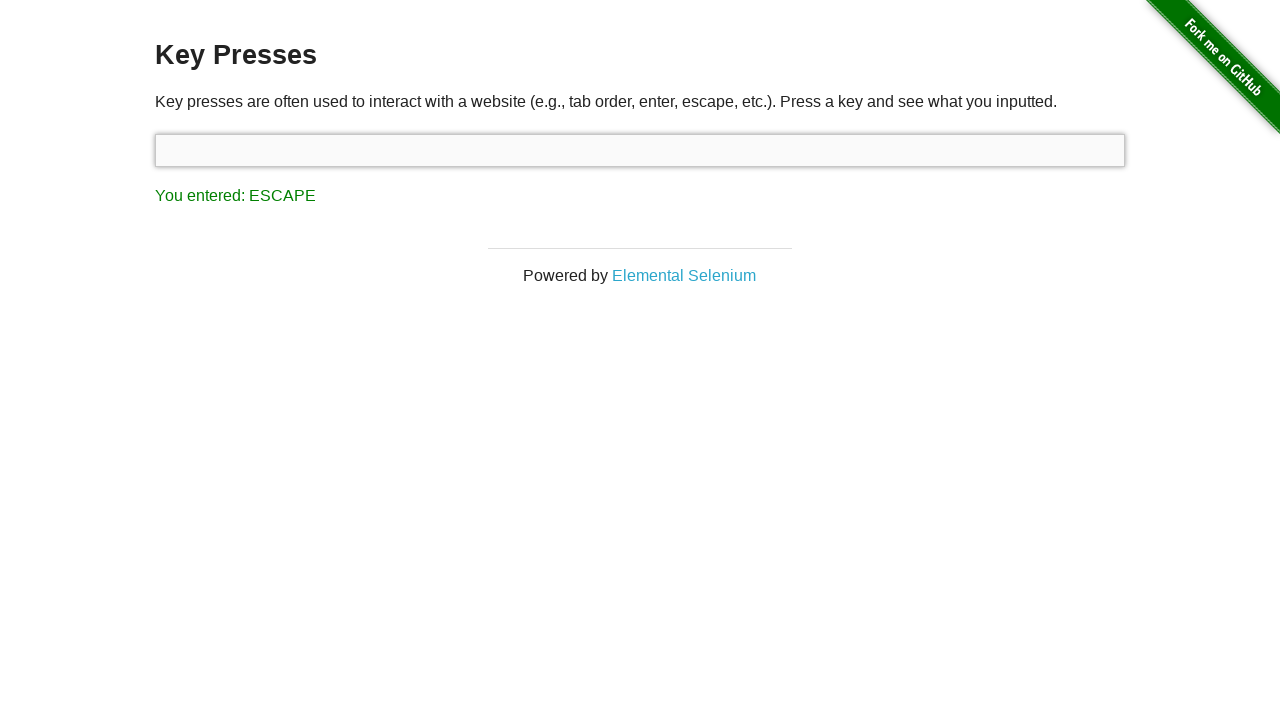

Pressed ArrowRight key
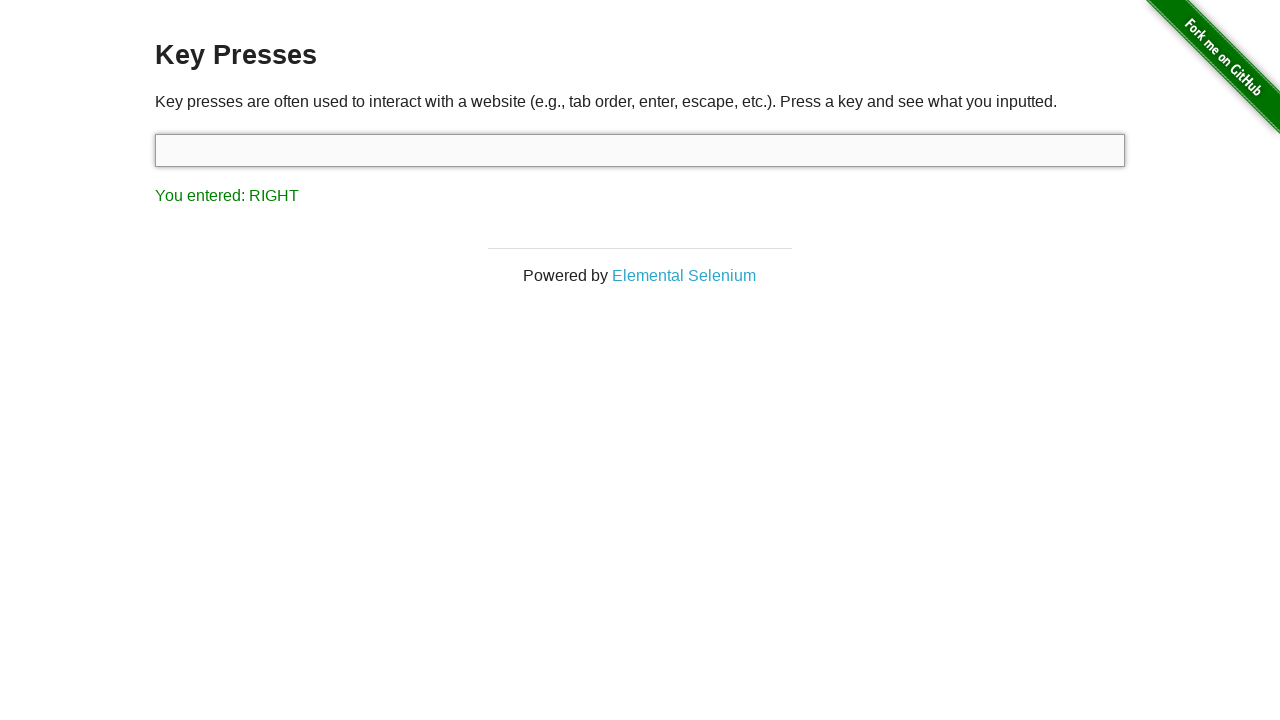

Located result element
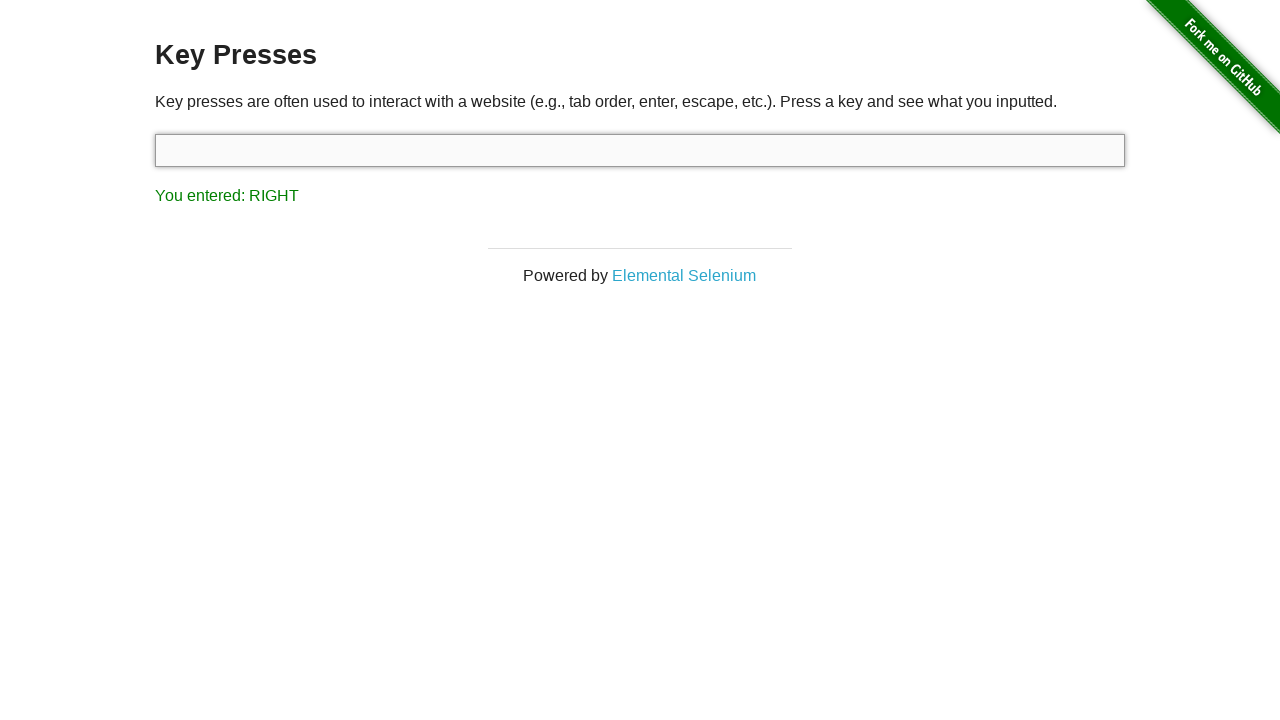

Verified result text displays 'You entered: RIGHT'
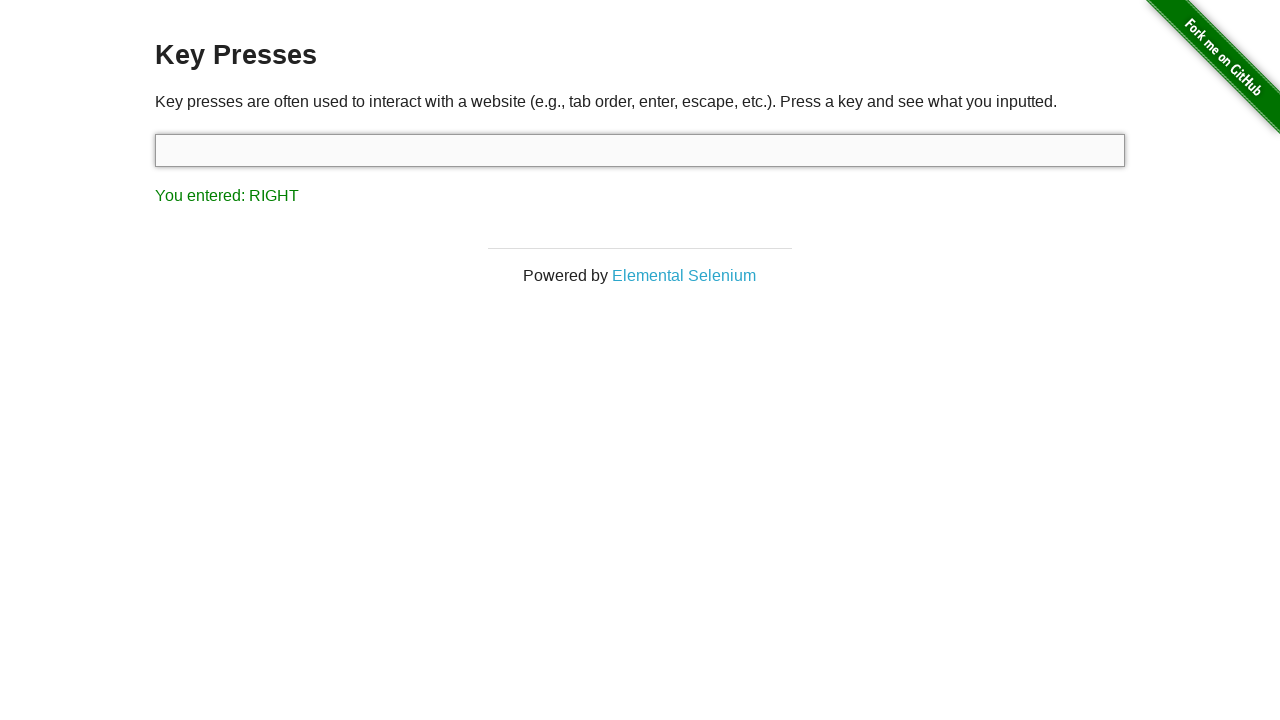

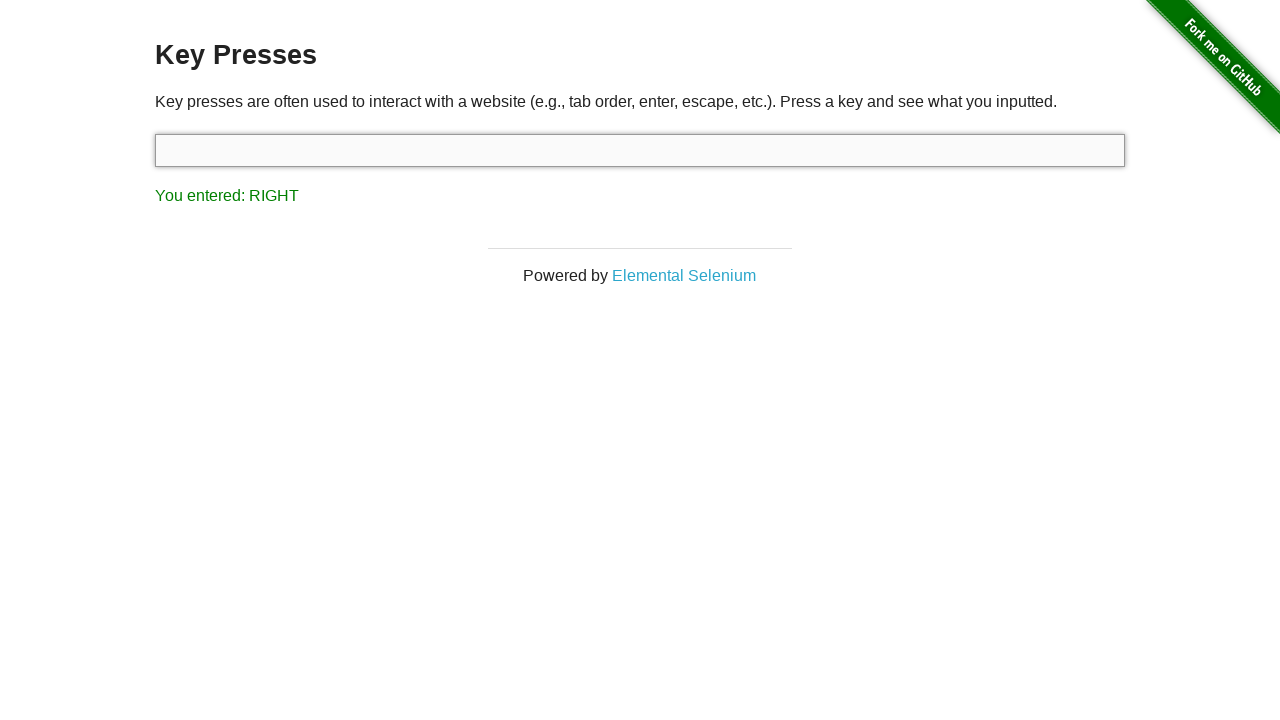